Tests form filling functionality with keyboard interactions including copy-paste operations using CTRL+A, CTRL+C, and CTRL+V between address fields

Starting URL: https://demoqa.com/text-box

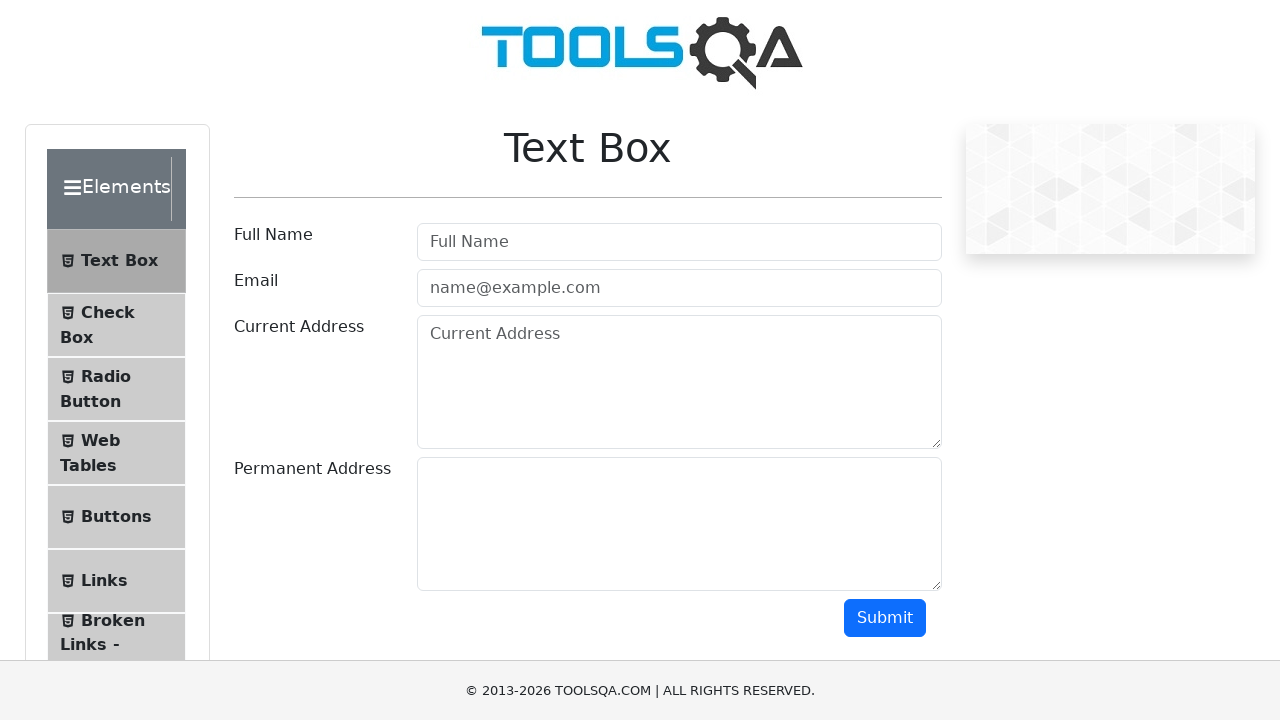

Filled Full Name field with 'Mr.Peter Haynes' on #userName
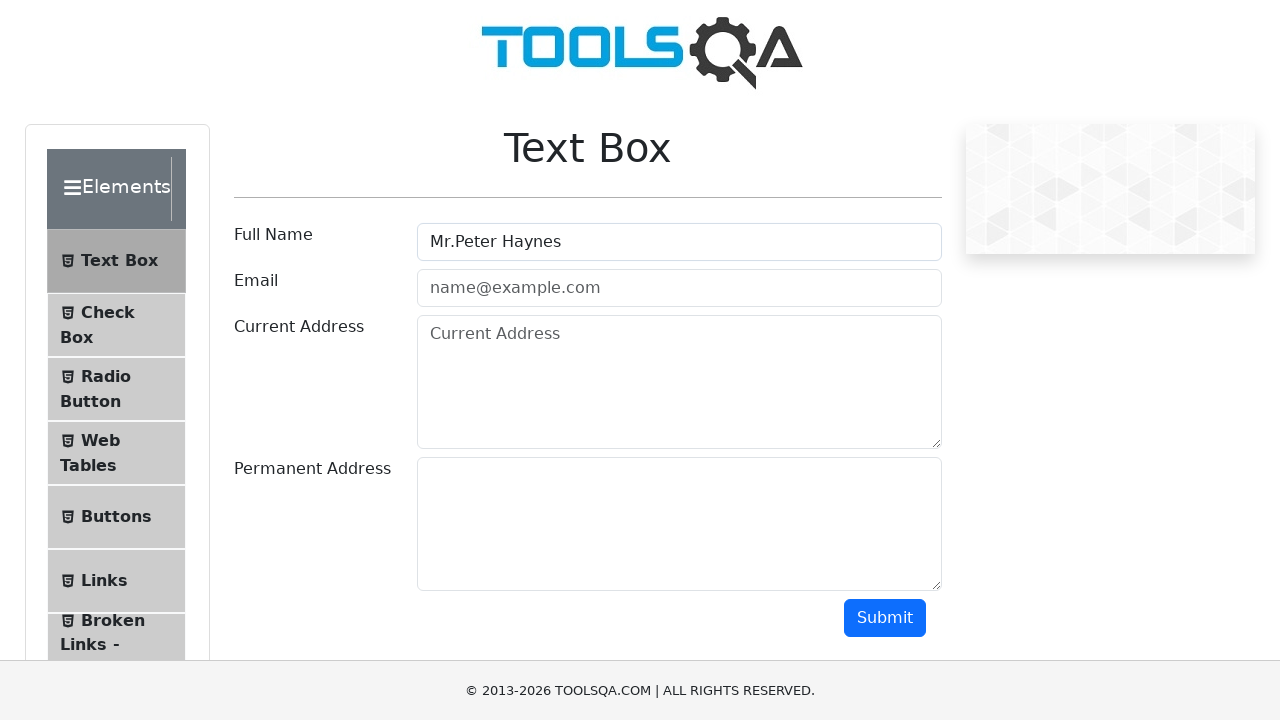

Filled Email field with 'PeterHaynes@toolsqa.com' on #userEmail
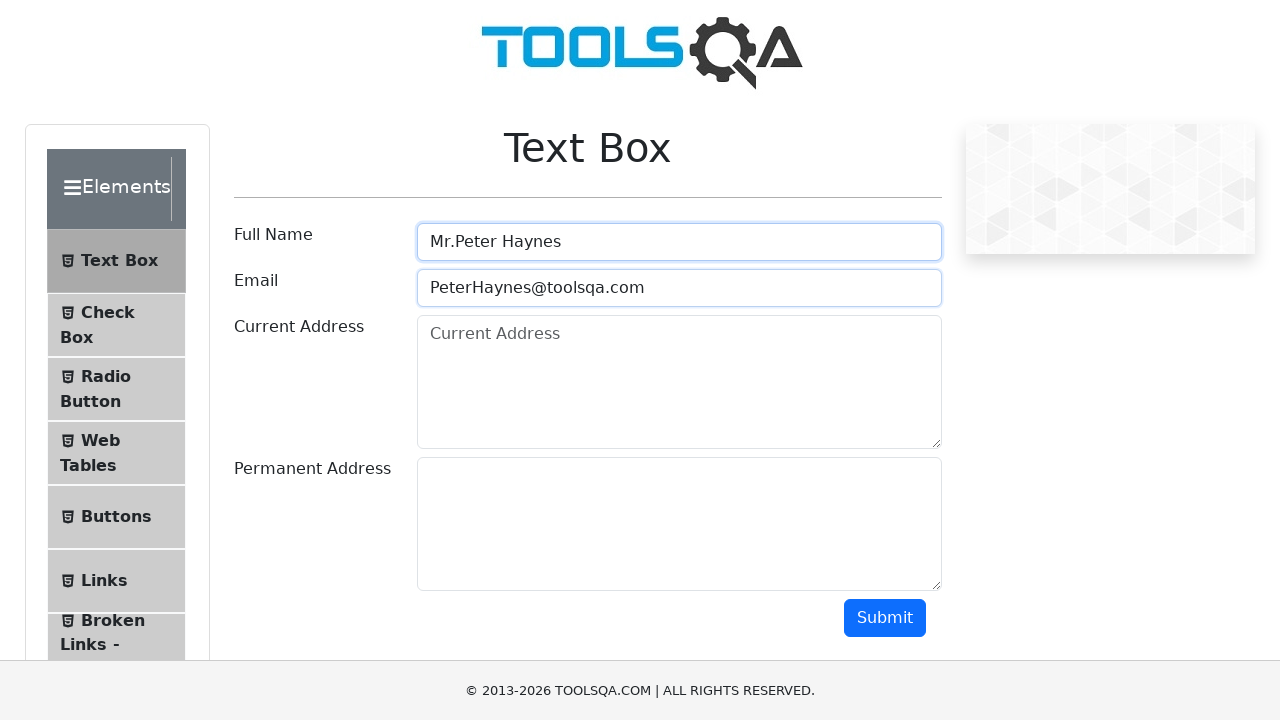

Filled Current Address field with '43 School Lane London EC71 9GO' on #currentAddress
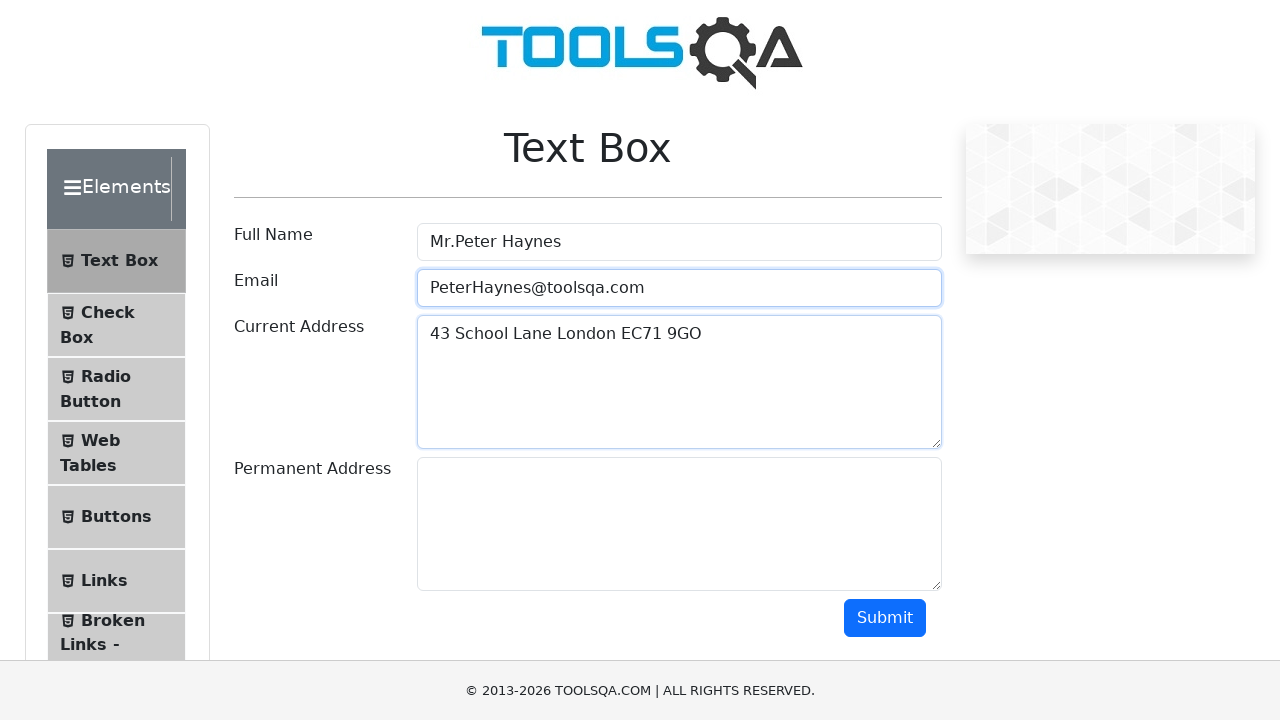

Clicked on Current Address field to focus at (679, 382) on #currentAddress
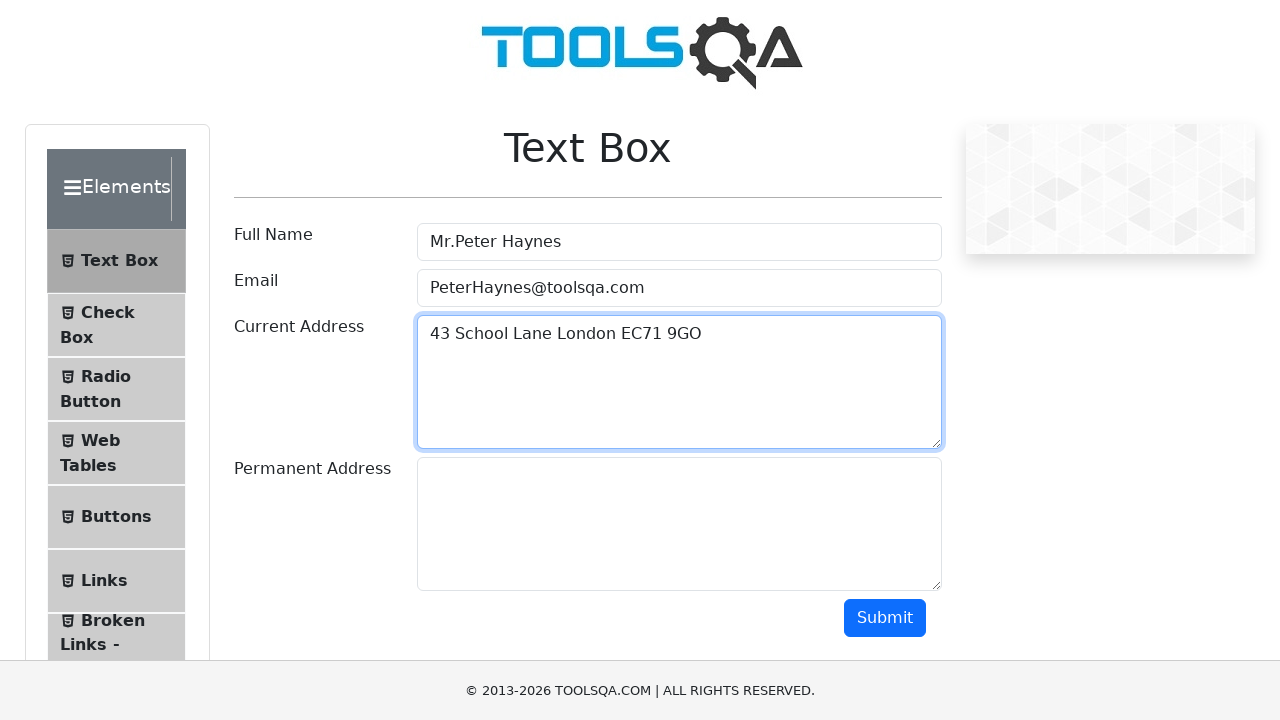

Selected all text in Current Address field using CTRL+A
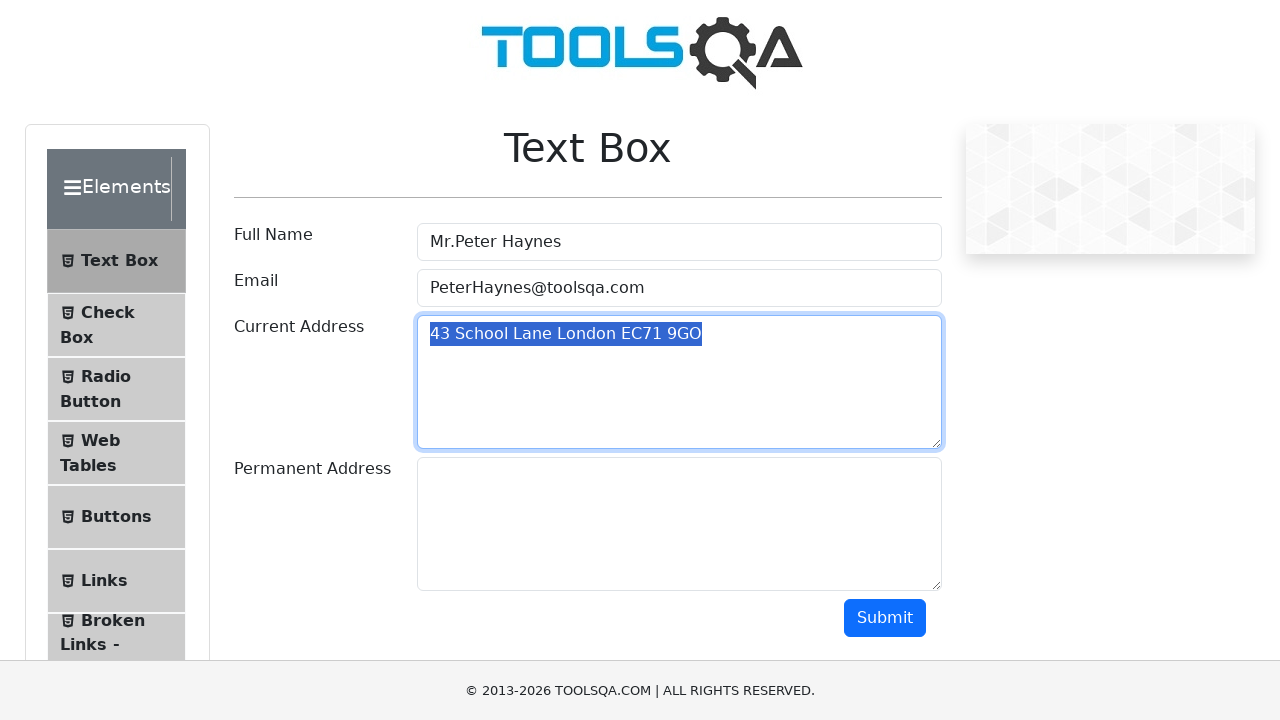

Copied selected Current Address text using CTRL+C
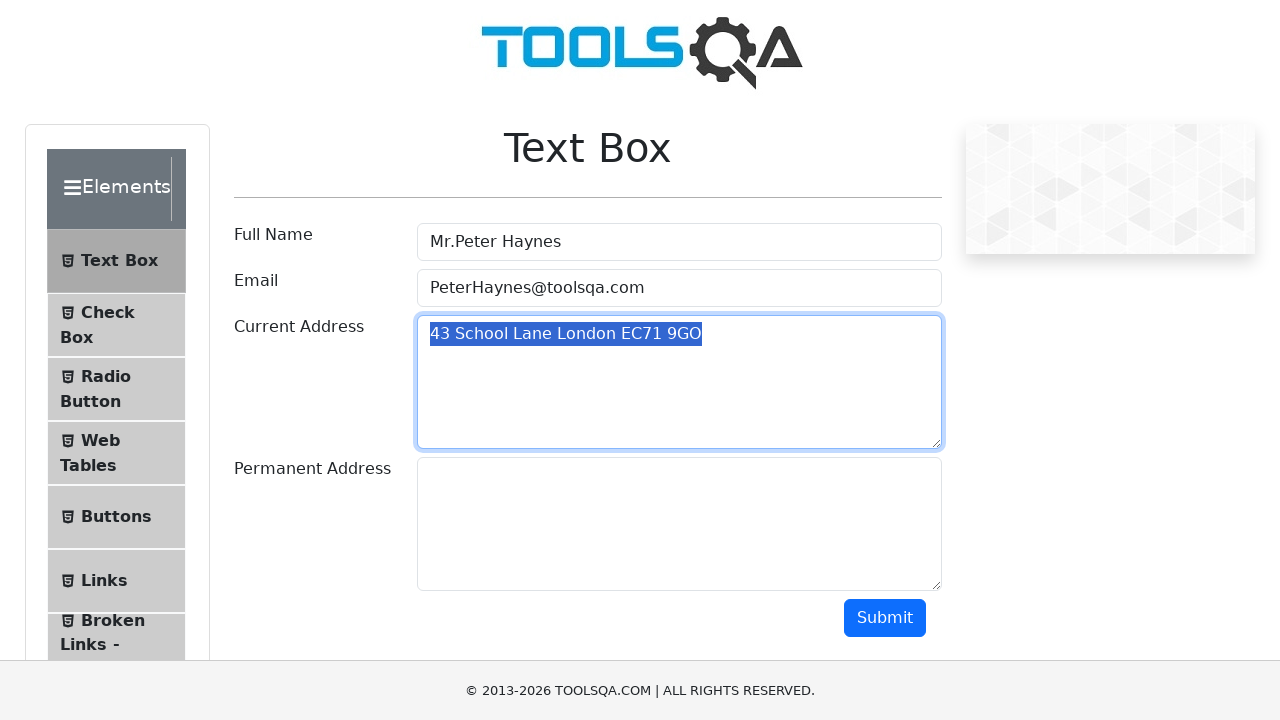

Moved focus to Permanent Address field using Tab key
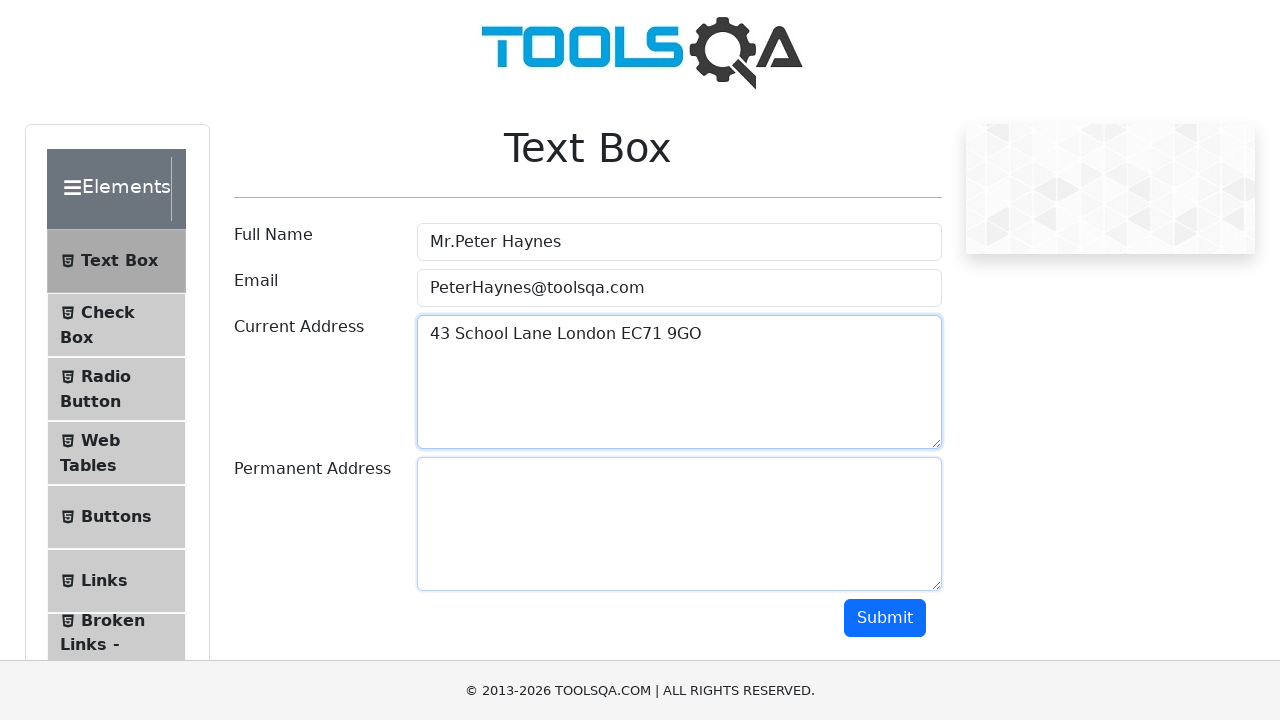

Pasted copied address into Permanent Address field using CTRL+V
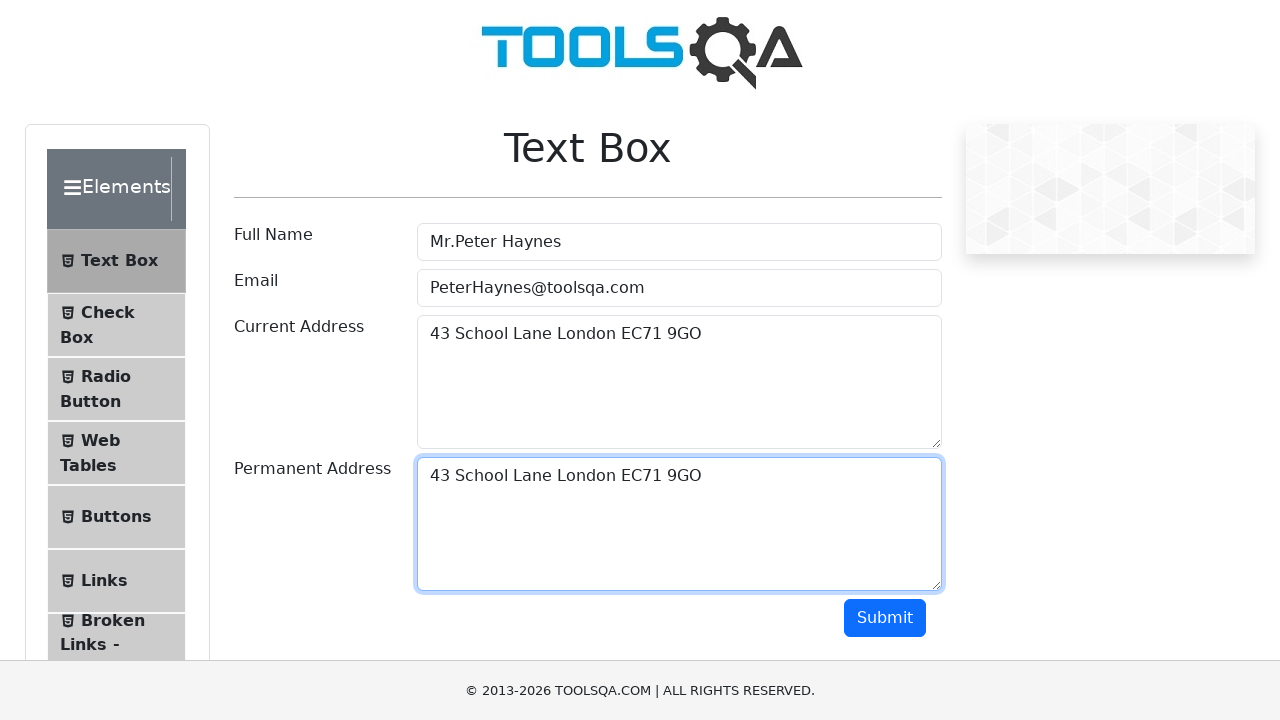

Verified Permanent Address field is present and contains pasted value
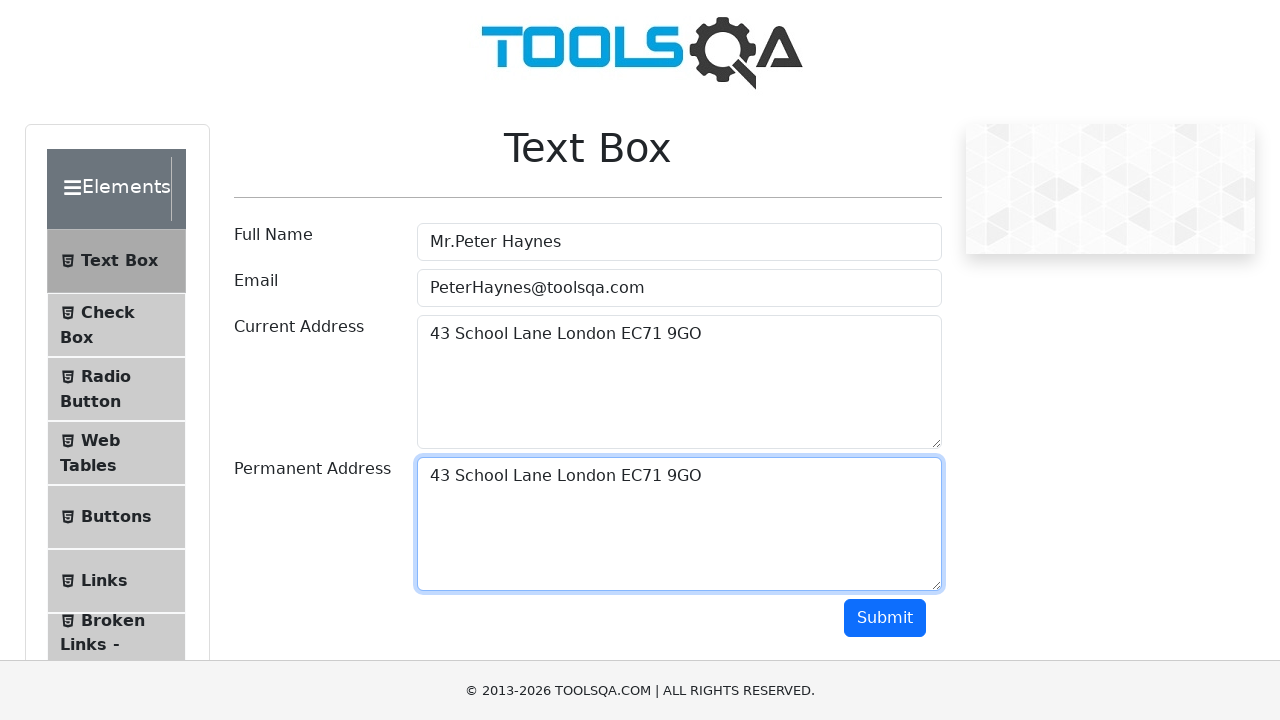

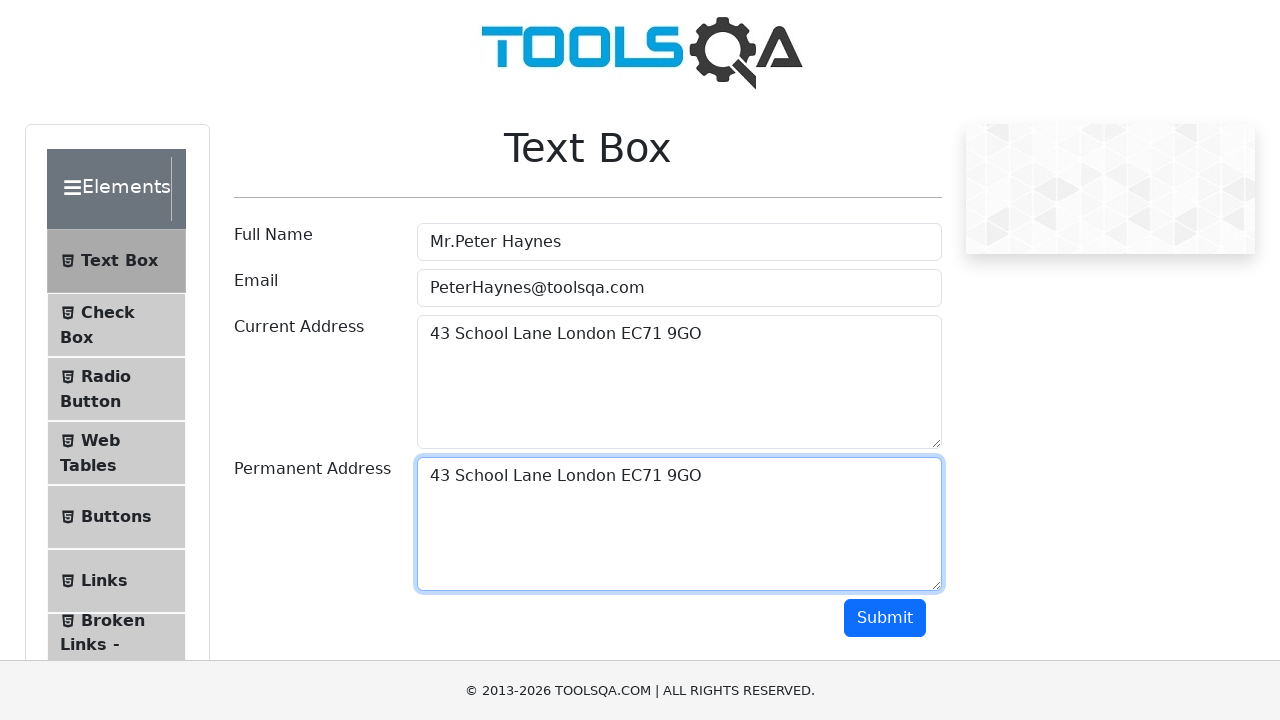